Tests the "leave vowels" button functionality by clicking it and verifying the output contains only vowels

Starting URL: https://rioran.github.io/ru_vowels_filter/main.html

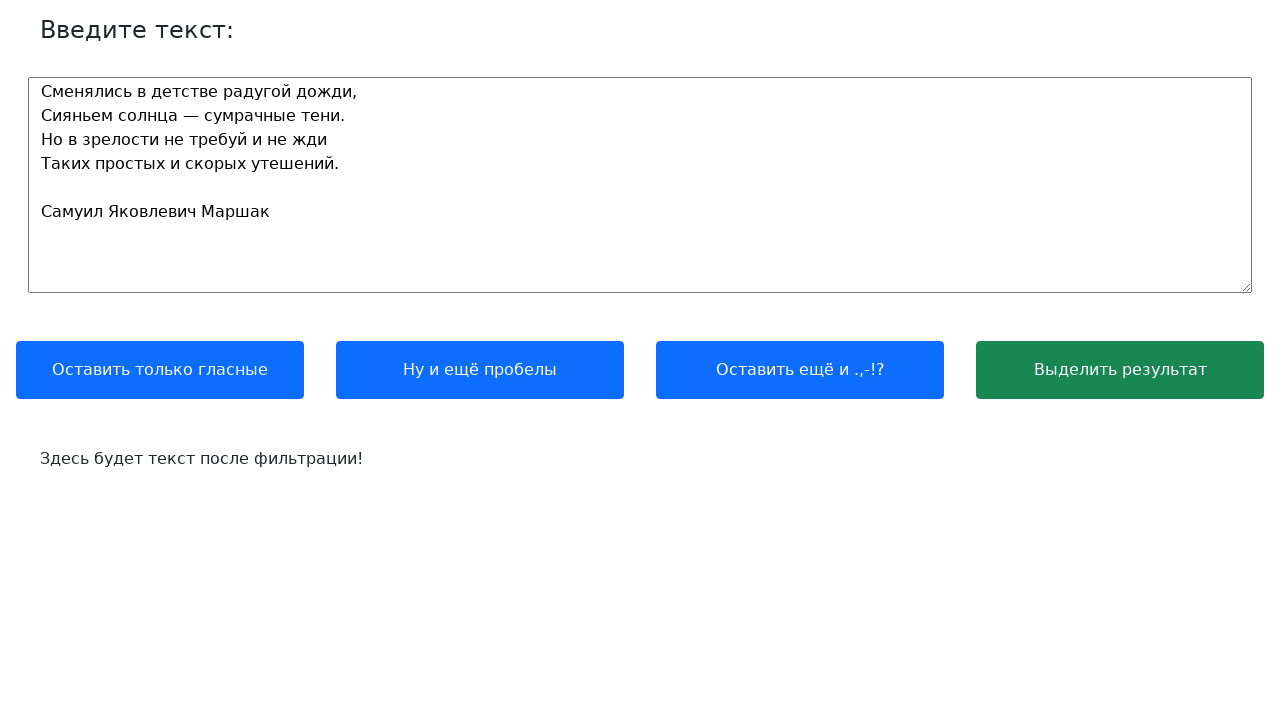

Waited for 'leave vowels' button to be available
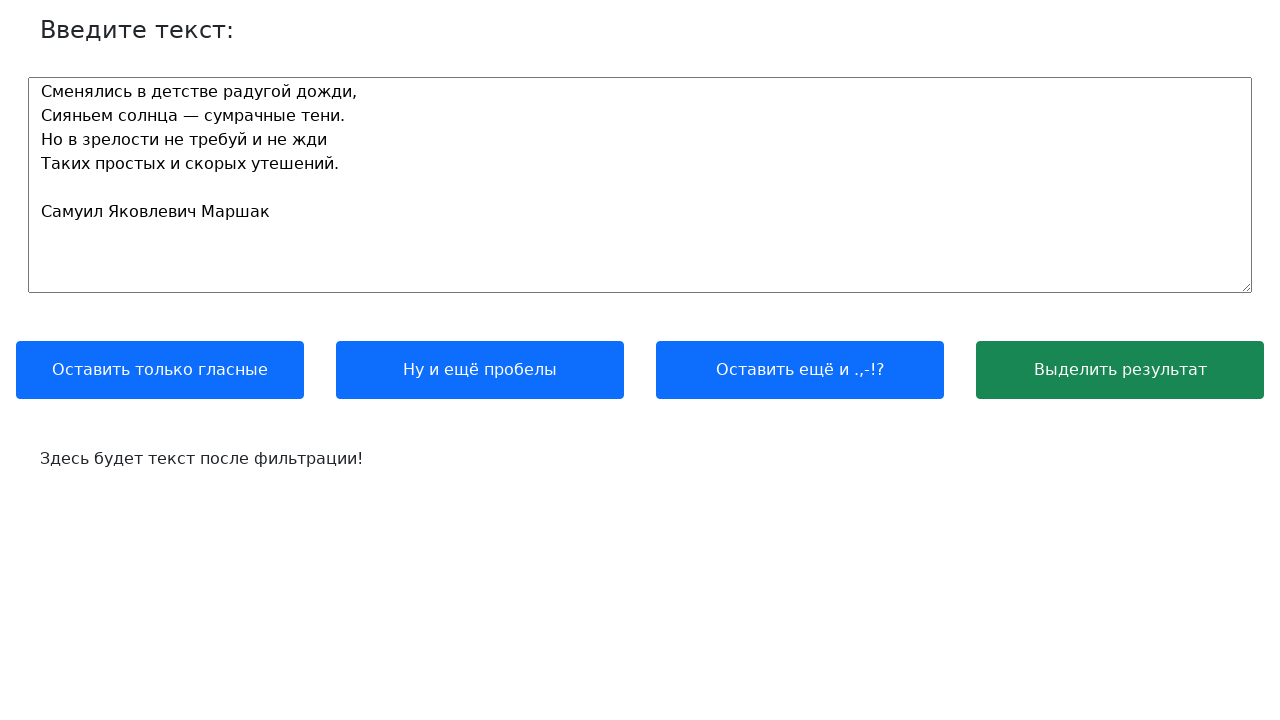

Clicked 'leave vowels' button at (160, 370) on .btn:nth-child(1)
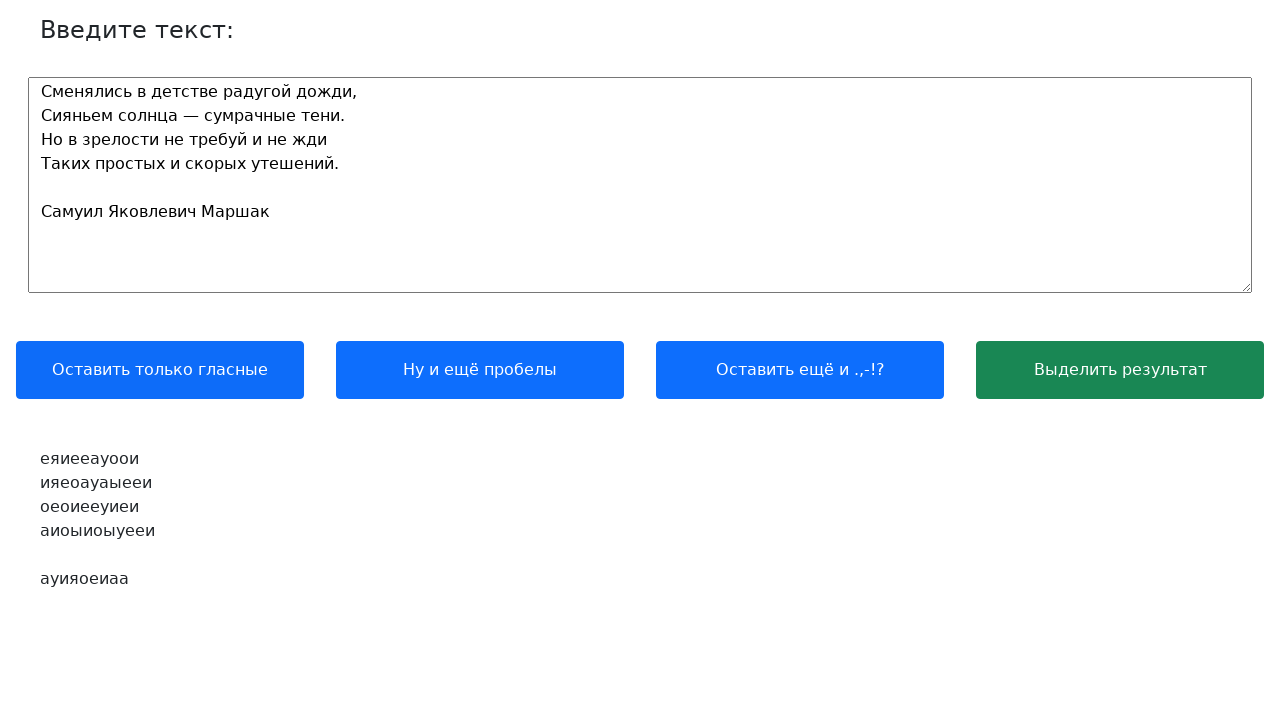

Waited for output text to appear
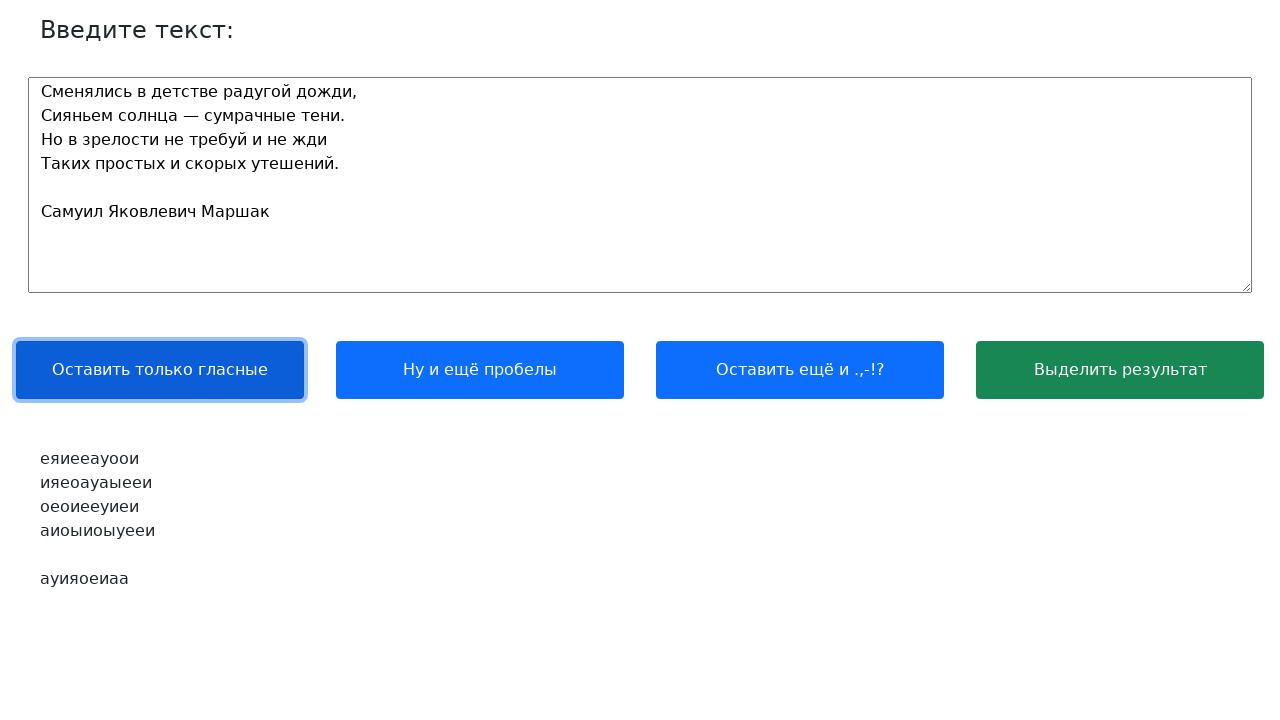

Retrieved output text content
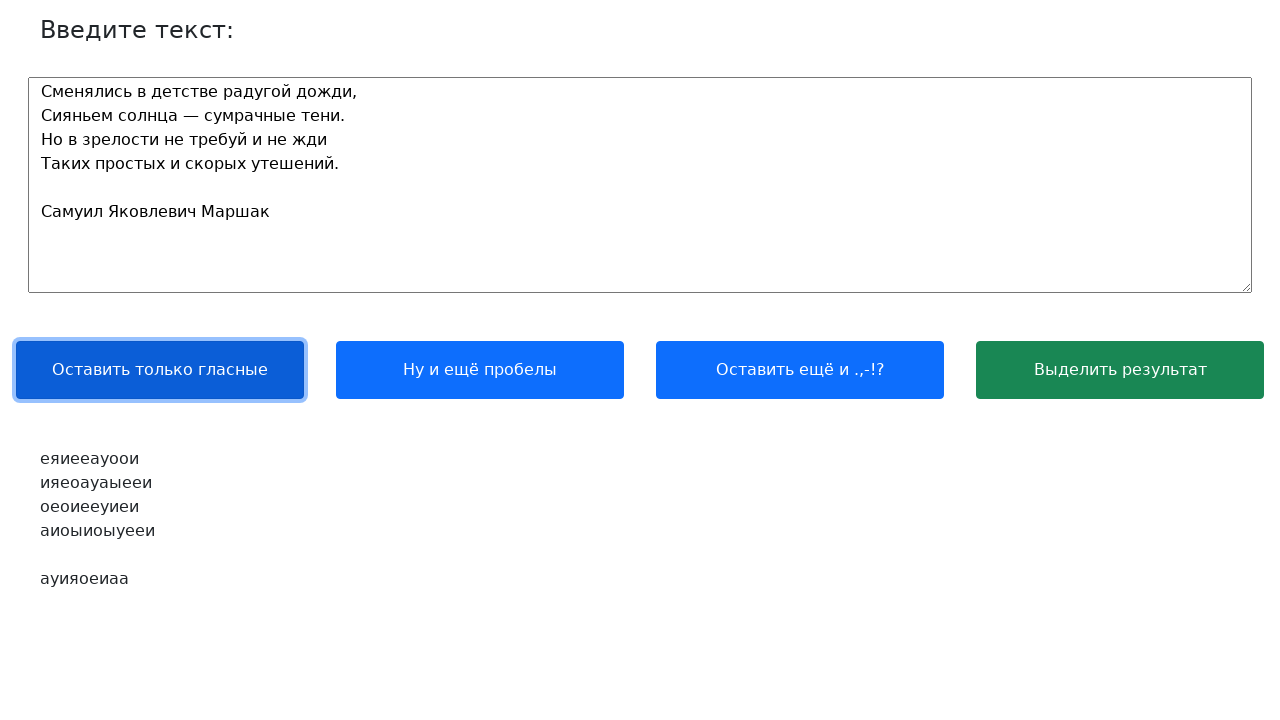

Verified that output contains vowels 'еяи'
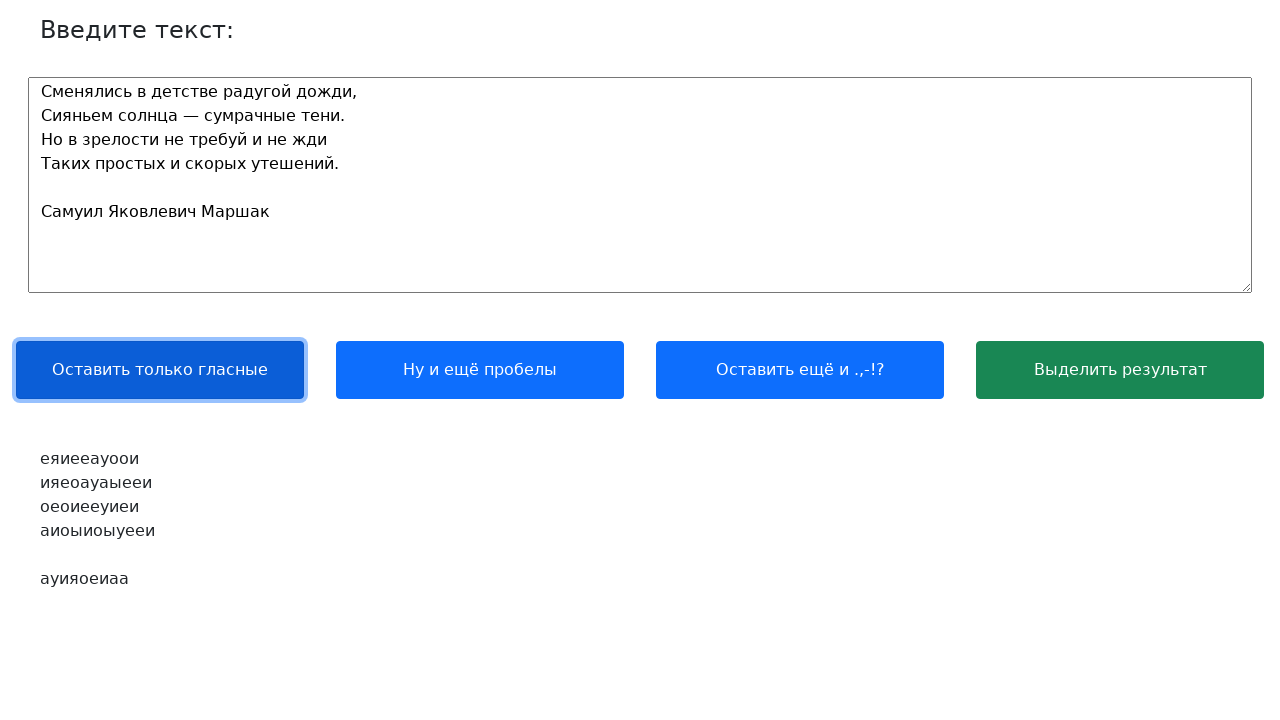

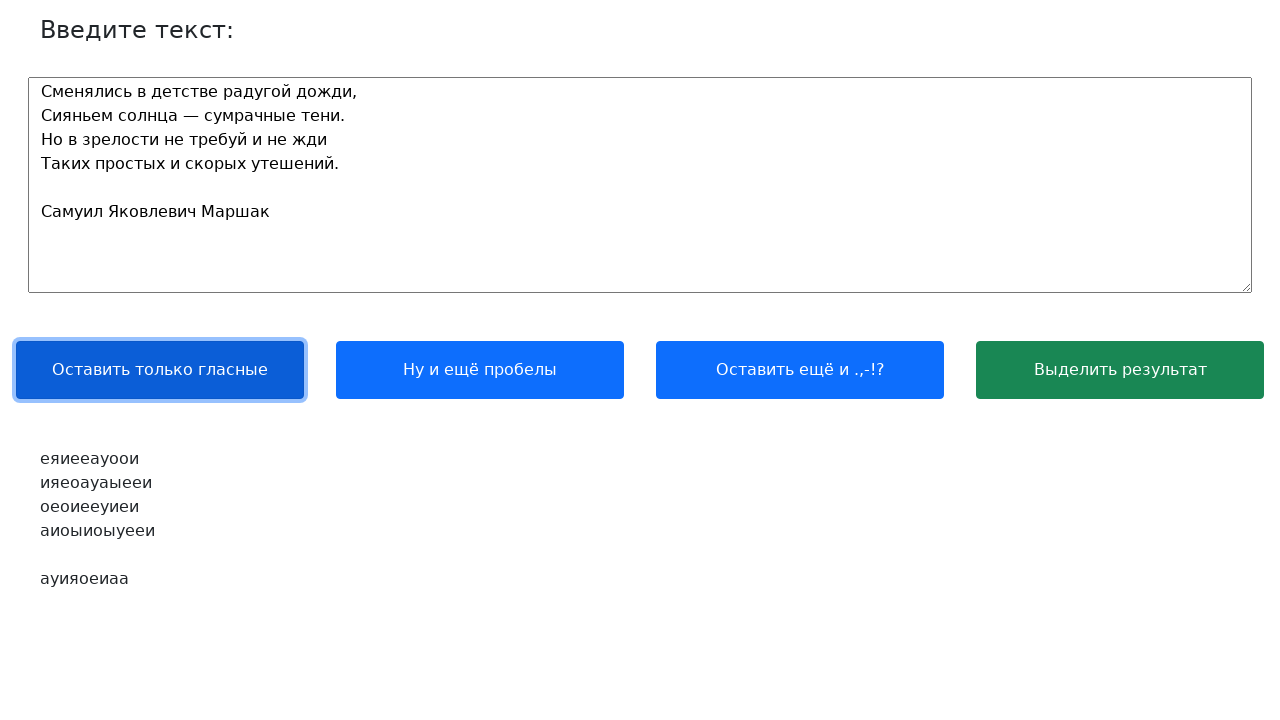